Navigates to the training-support.net homepage and clicks on the "About Us" link to verify navigation works correctly.

Starting URL: https://training-support.net

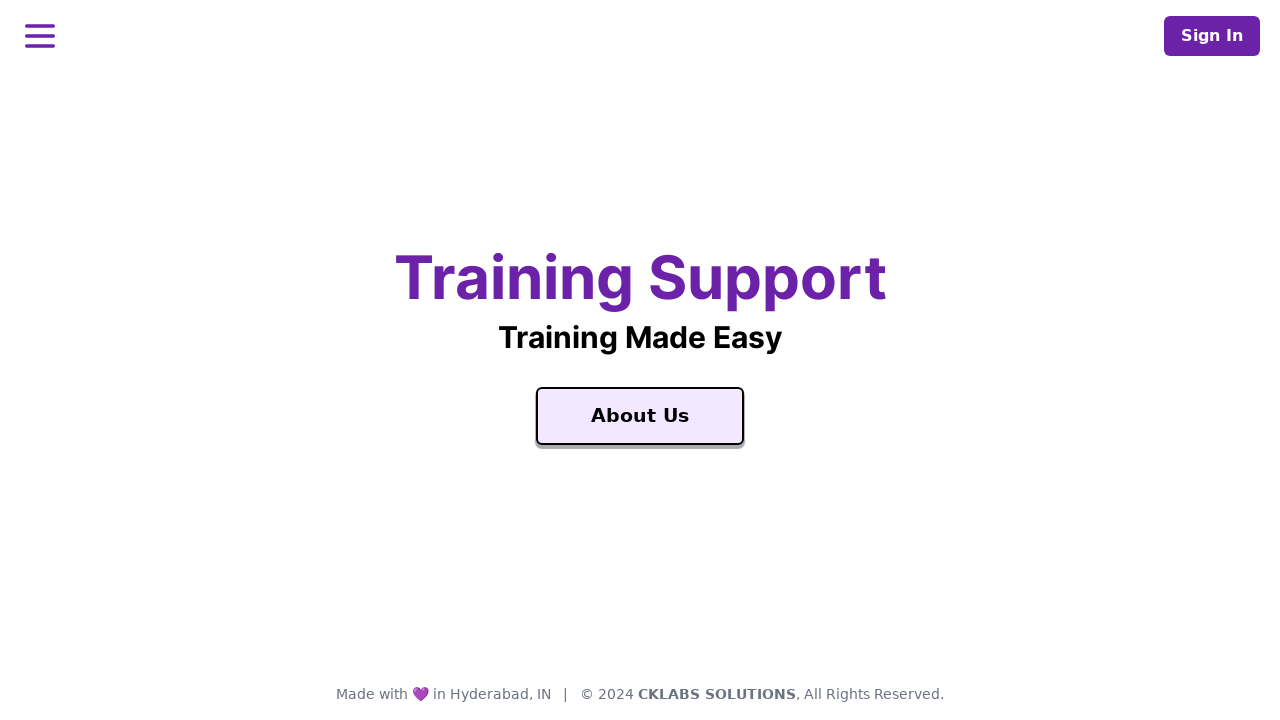

Navigated to training-support.net homepage
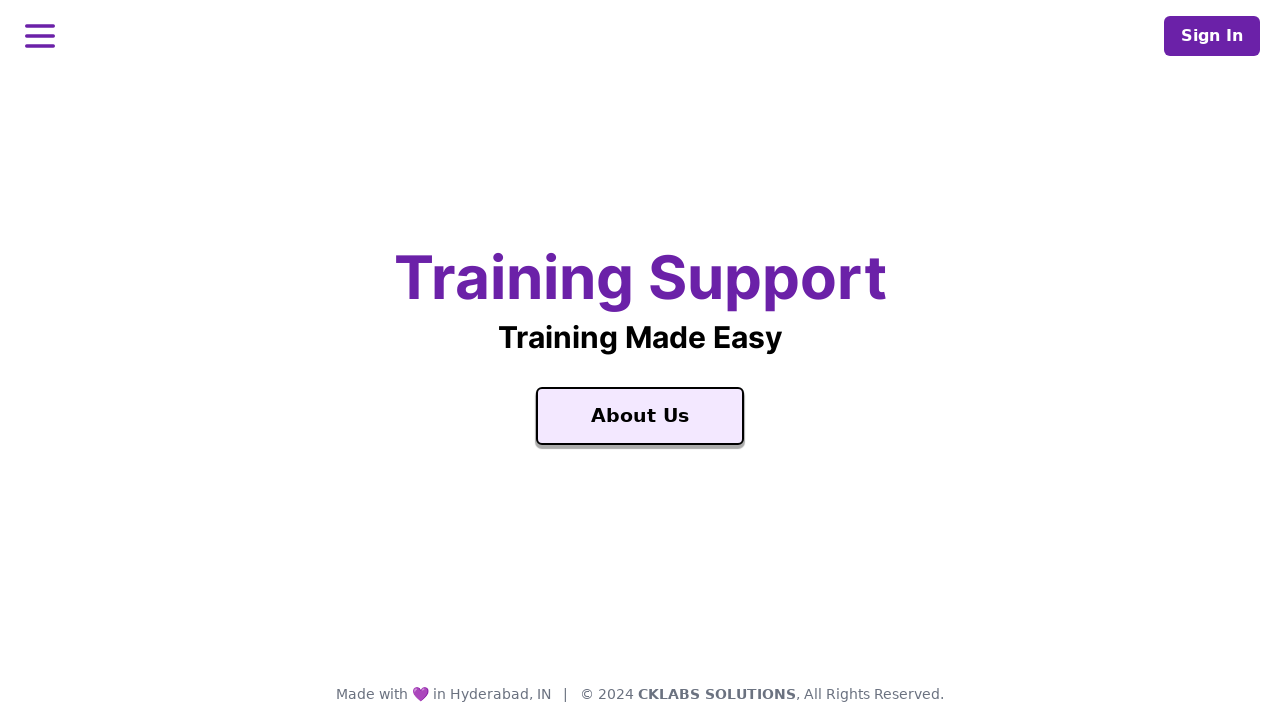

Clicked on the 'About Us' link at (640, 416) on text=About Us
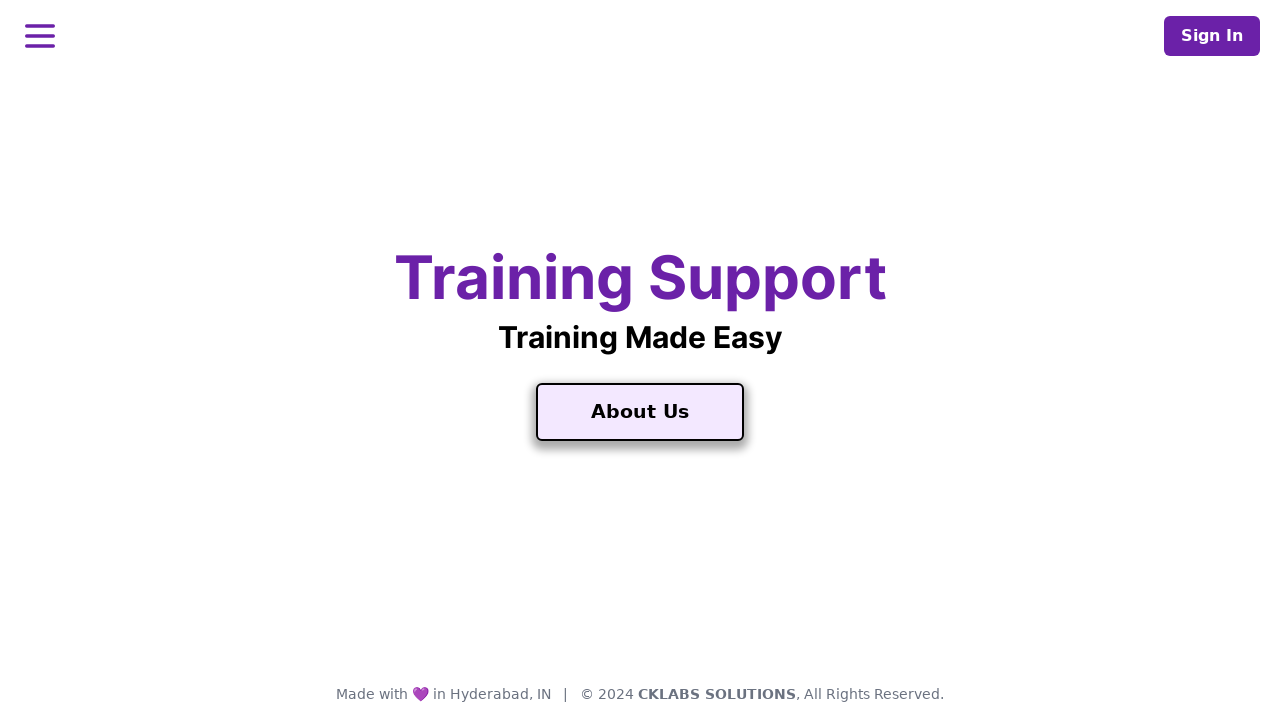

Page navigation completed and DOM content loaded
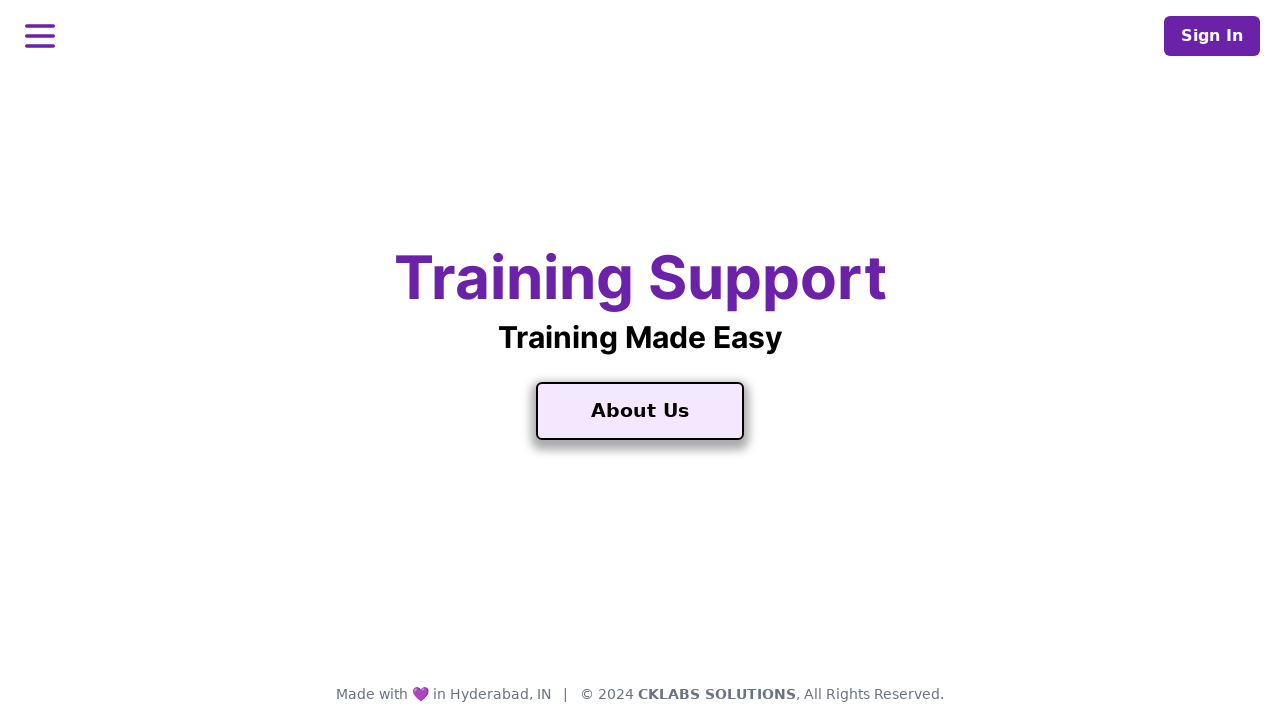

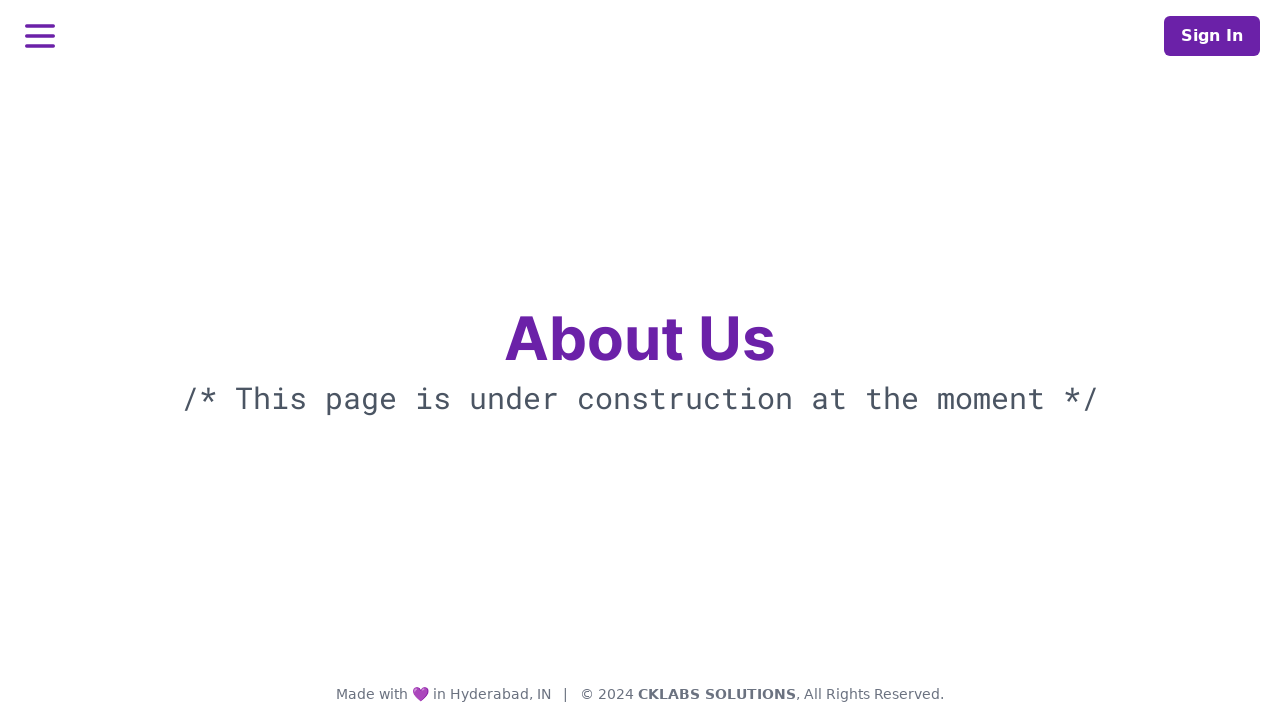